Clicks the Data types link under Chapter 9 and verifies navigation to the data types page

Starting URL: https://bonigarcia.dev/selenium-webdriver-java/

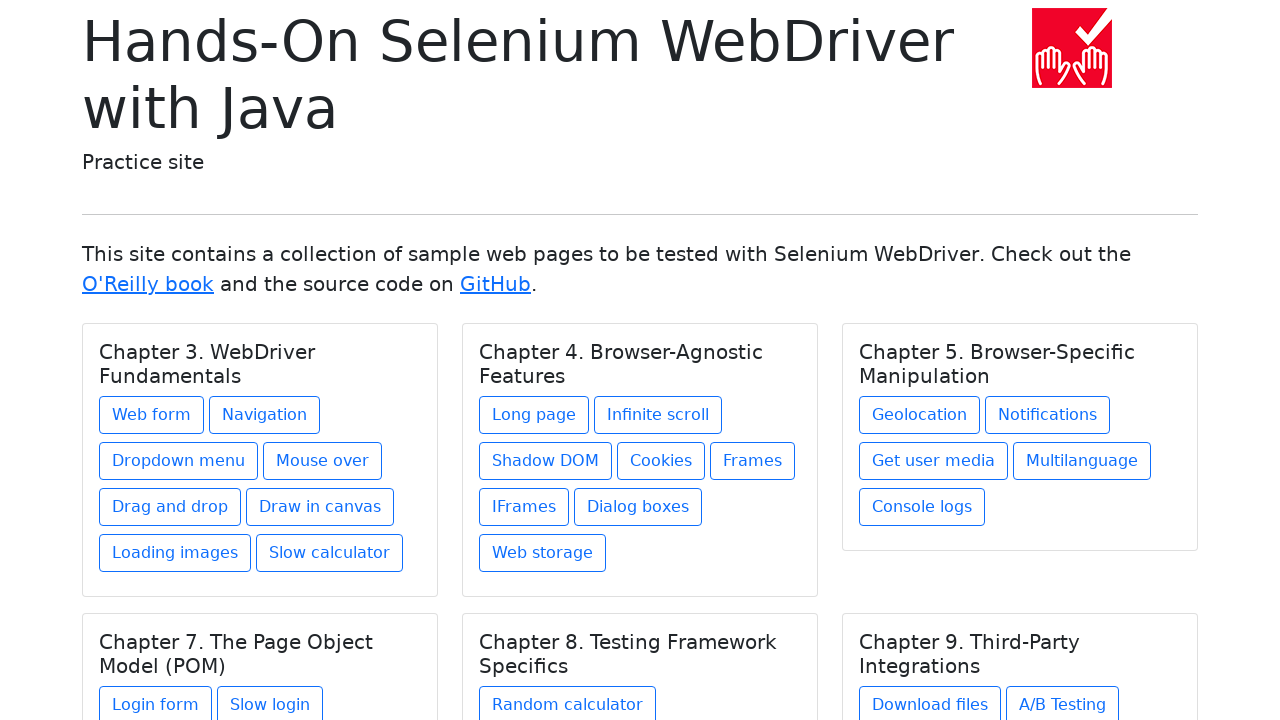

Clicked Data types link under Chapter 9 at (915, 612) on xpath=//h5[text() = 'Chapter 9. Third-Party Integrations']/../a[@href = 'data-ty
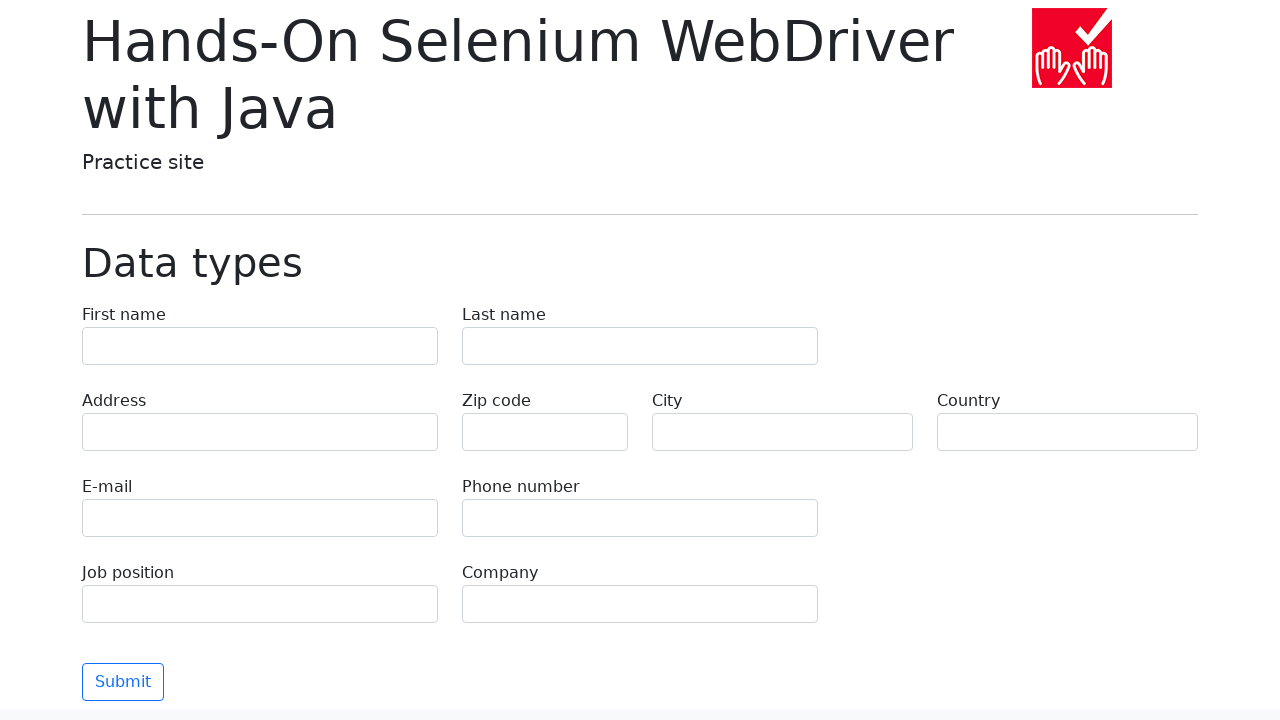

Page loaded and display-6 selector appeared
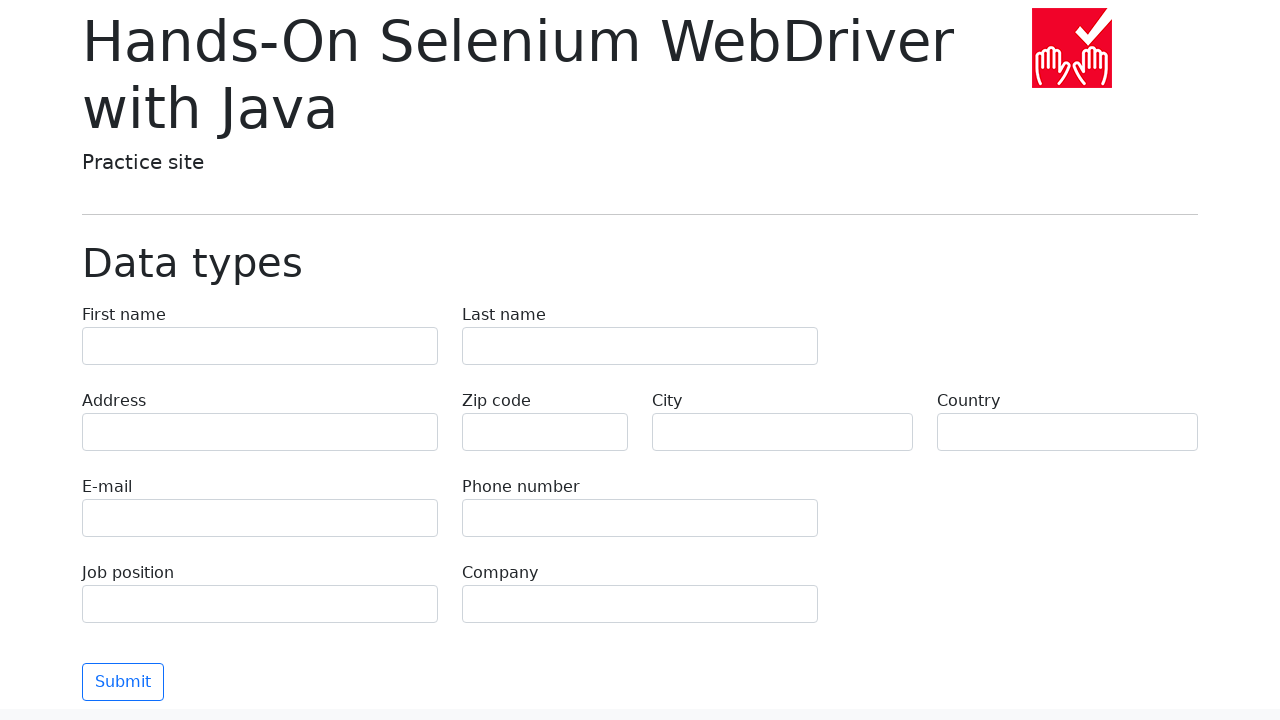

Verified navigation to data-types.html page
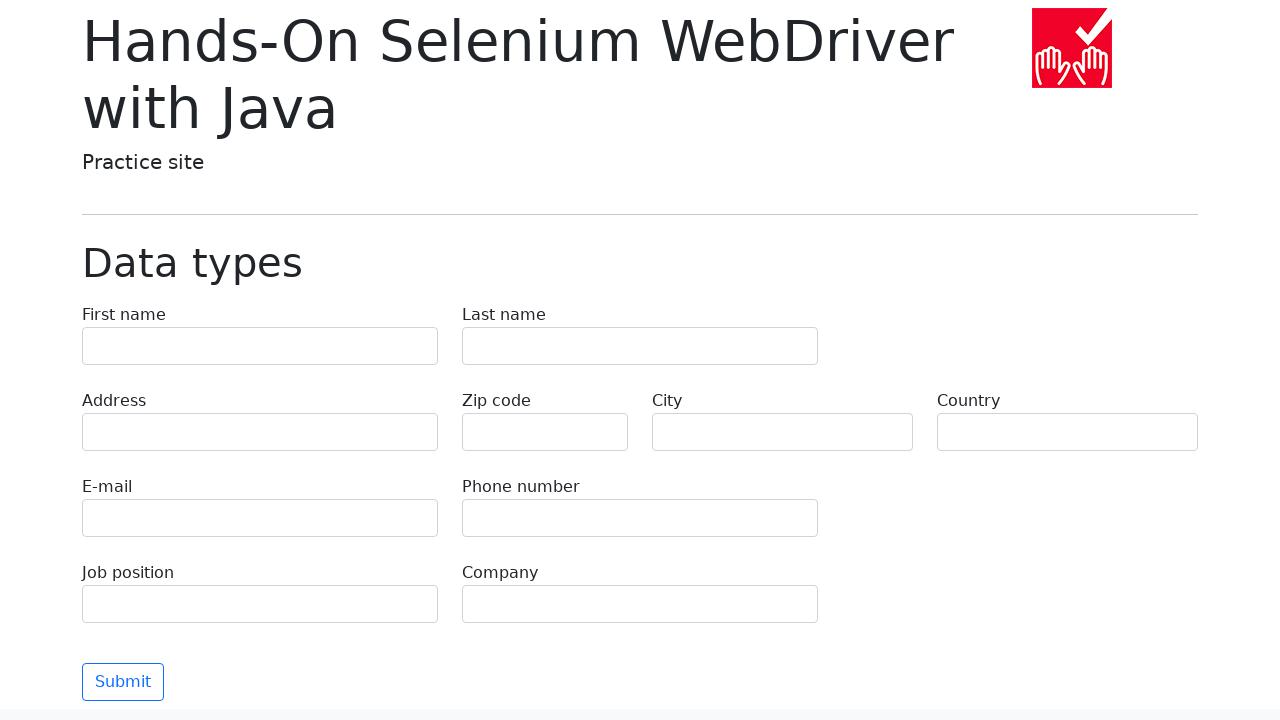

Verified page title is 'Data types'
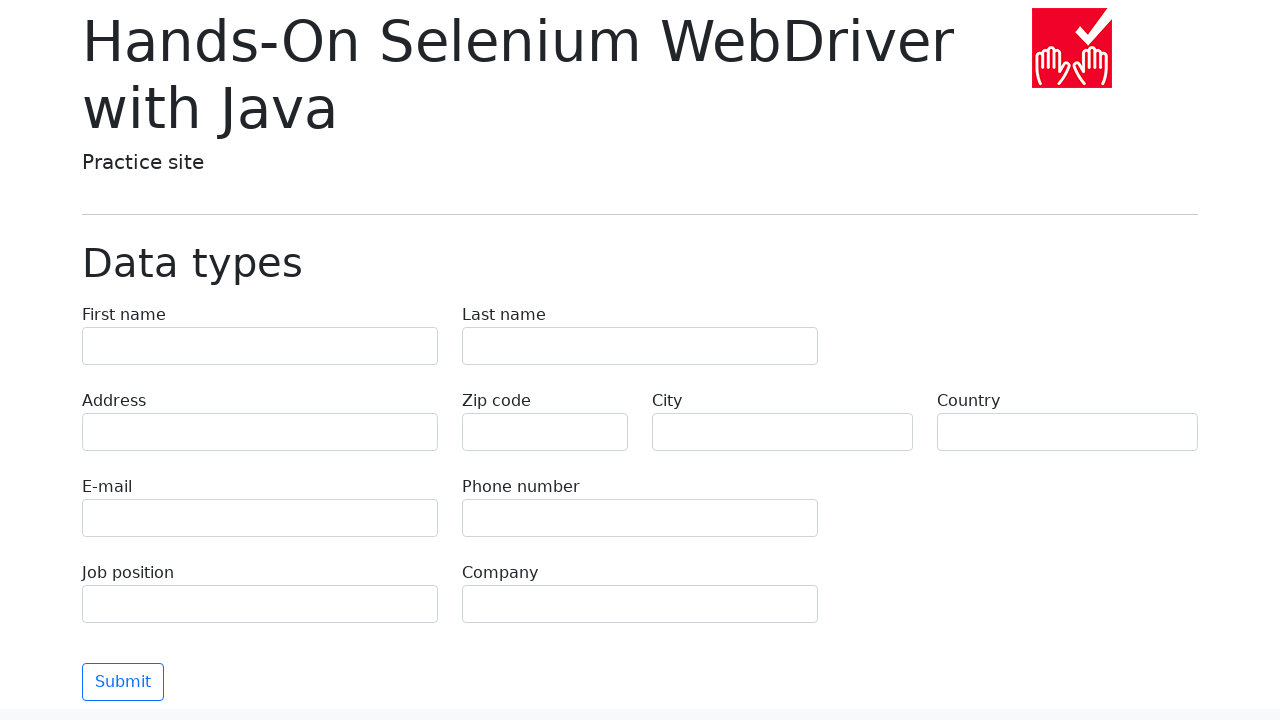

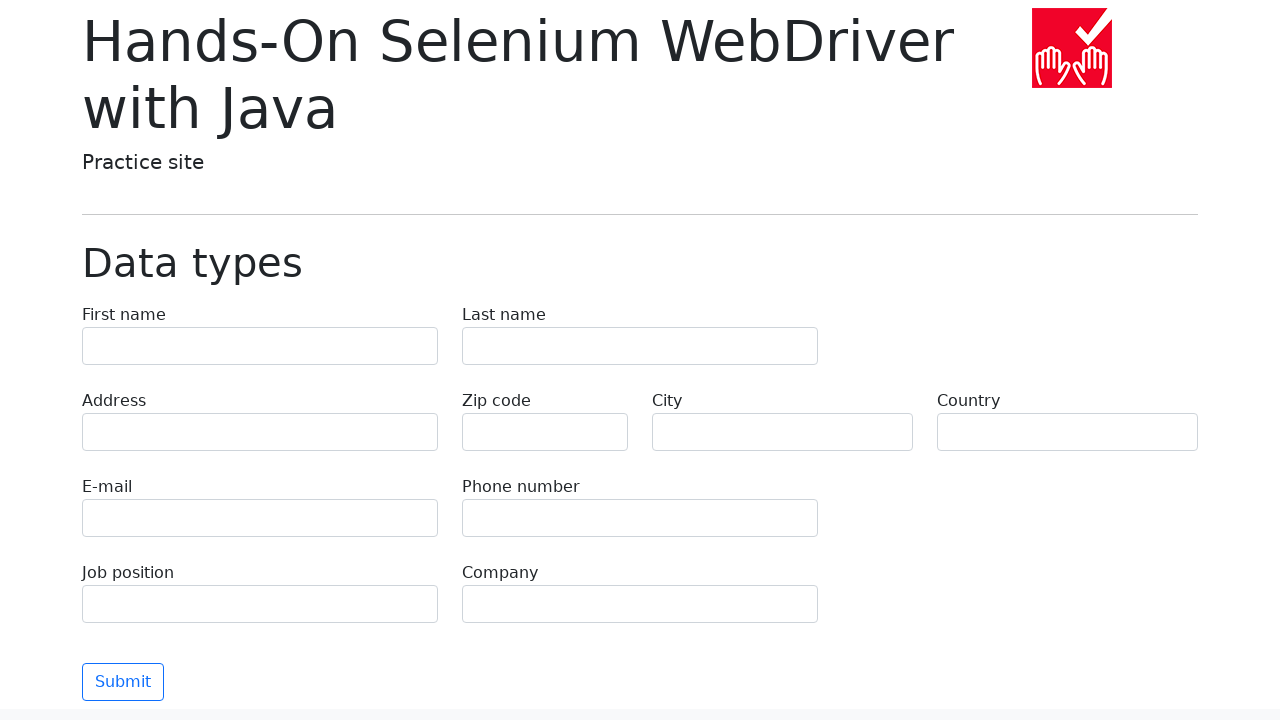